Tests modal dialog functionality by clicking a button to open a modal, verifying the close button exists, and then closing the modal.

Starting URL: https://bonigarcia.dev/selenium-webdriver-java/dialog-boxes.html

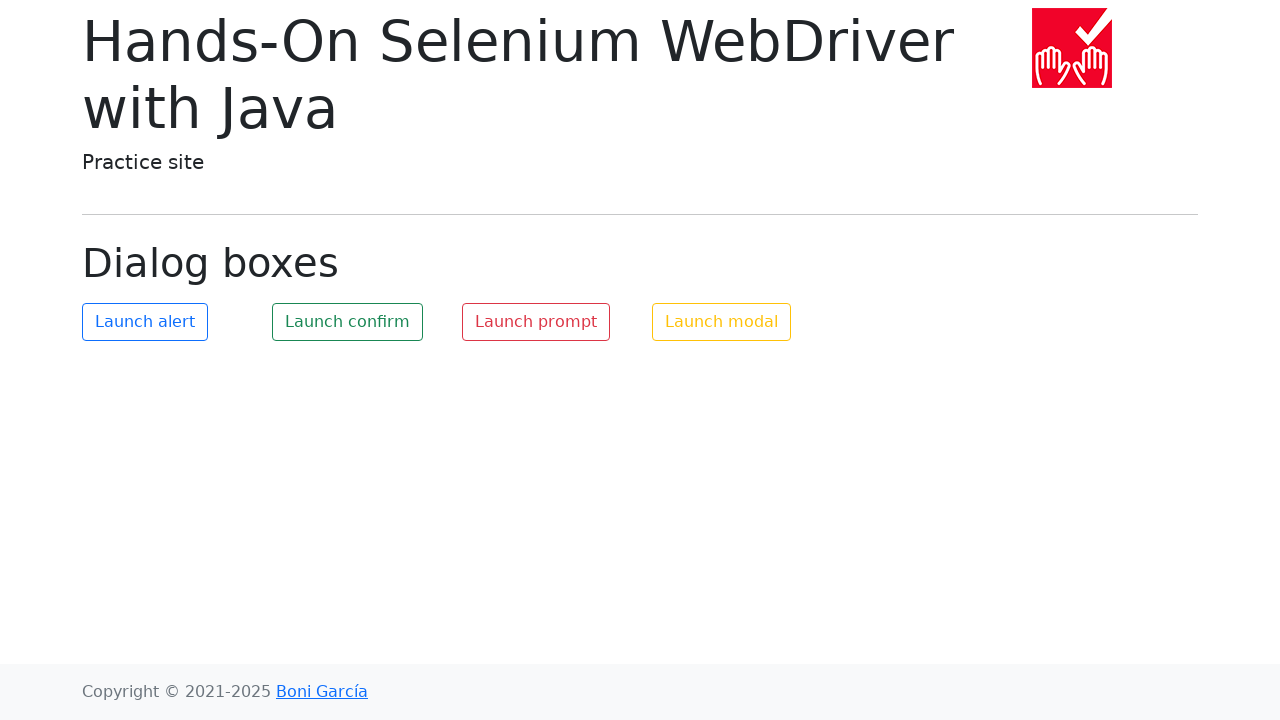

Navigated to modal dialog test page
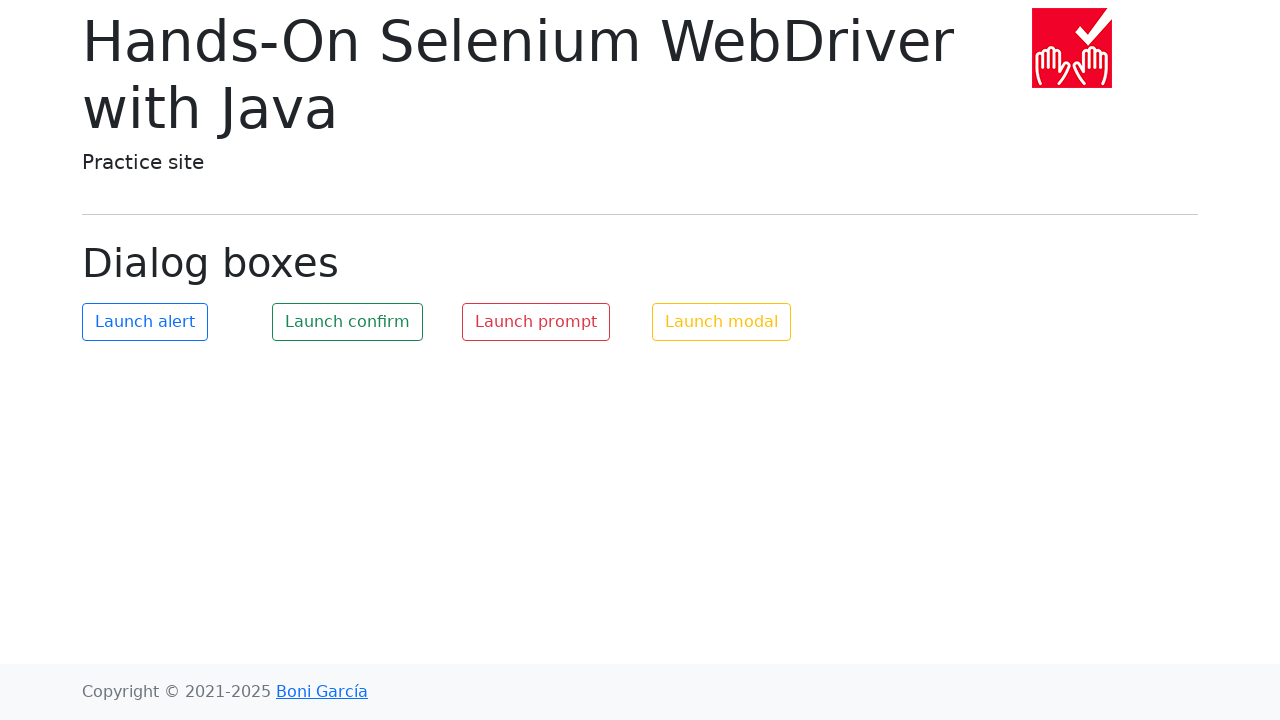

Clicked button to open modal at (722, 322) on #my-modal
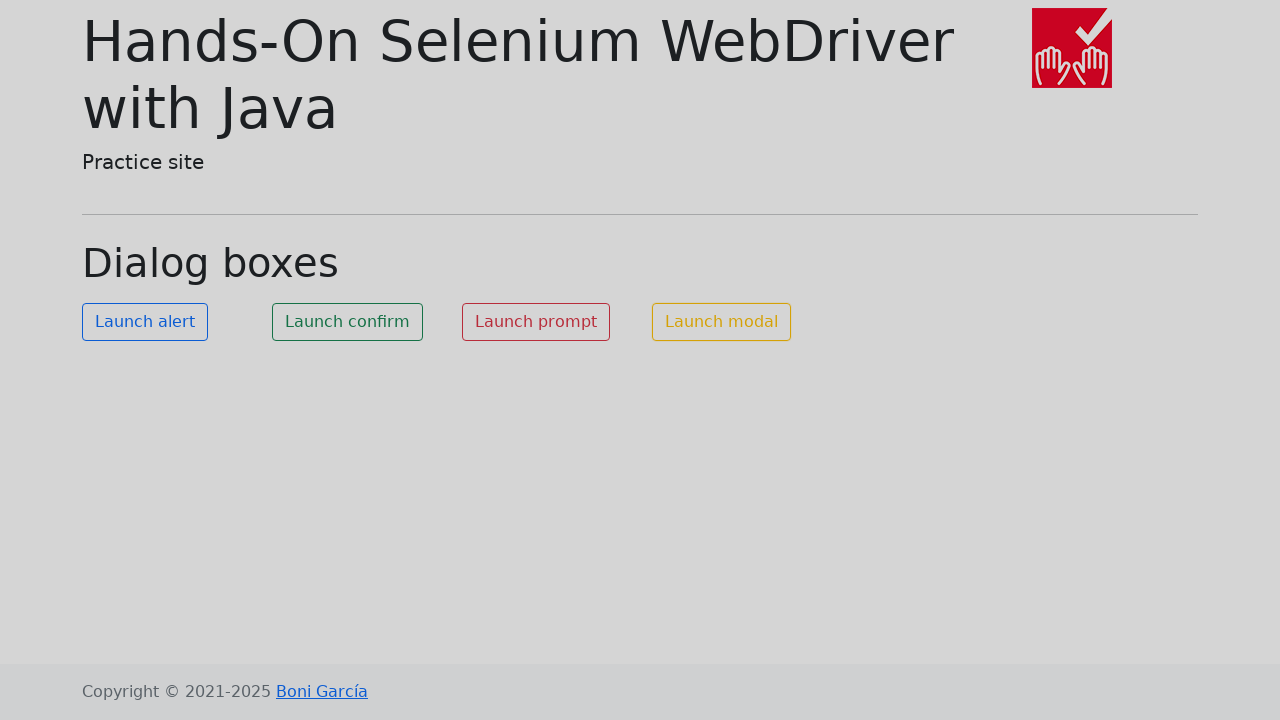

Close button became visible
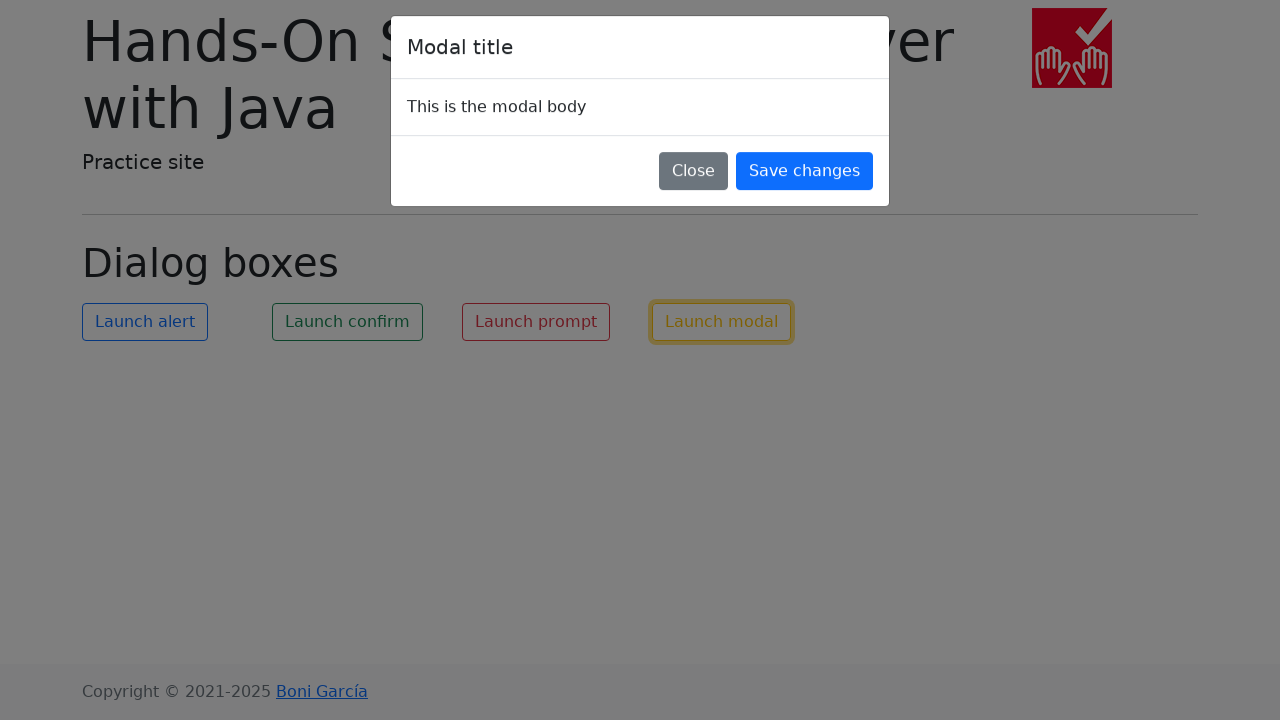

Verified Close button is a button element
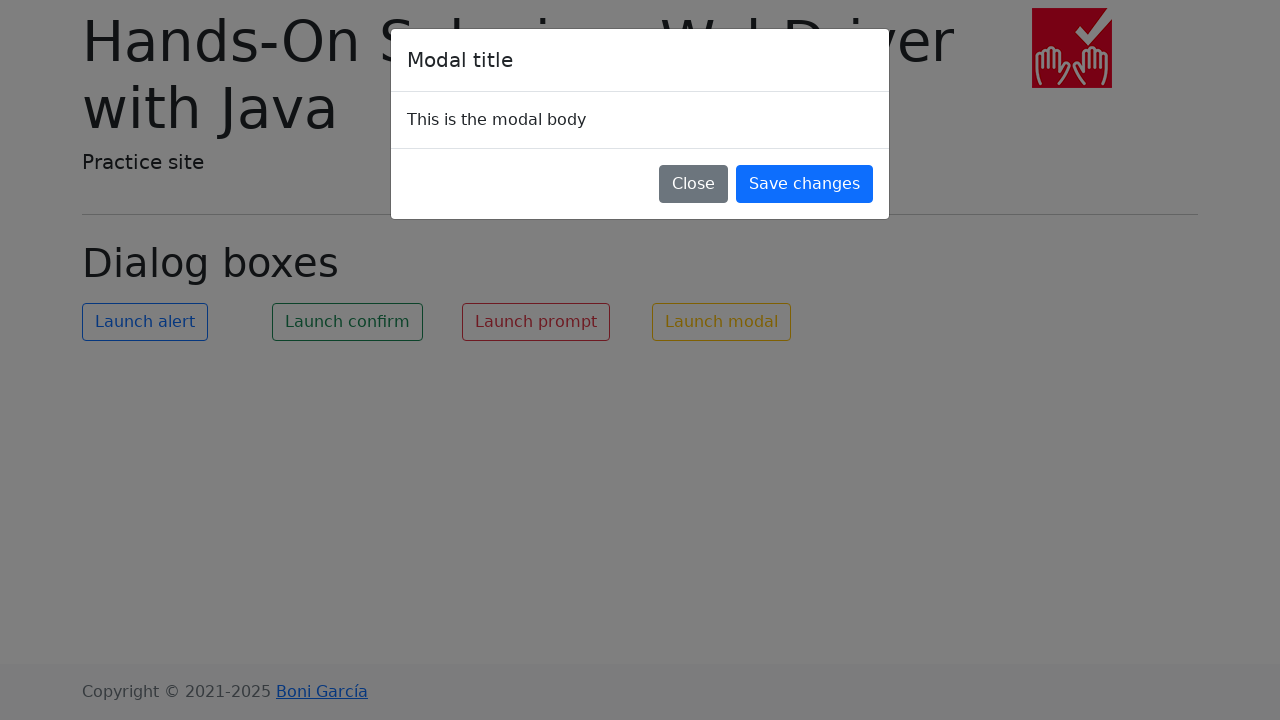

Clicked Close button to dismiss modal at (694, 184) on xpath=//button[text() = 'Close']
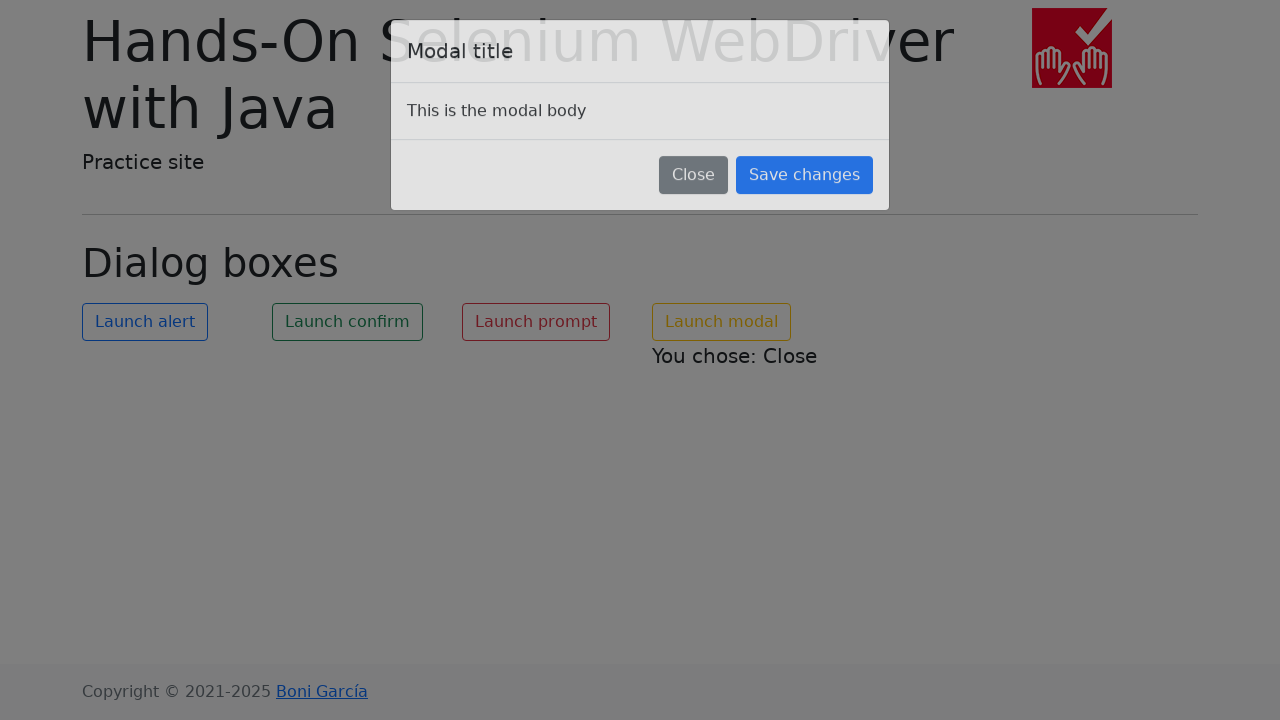

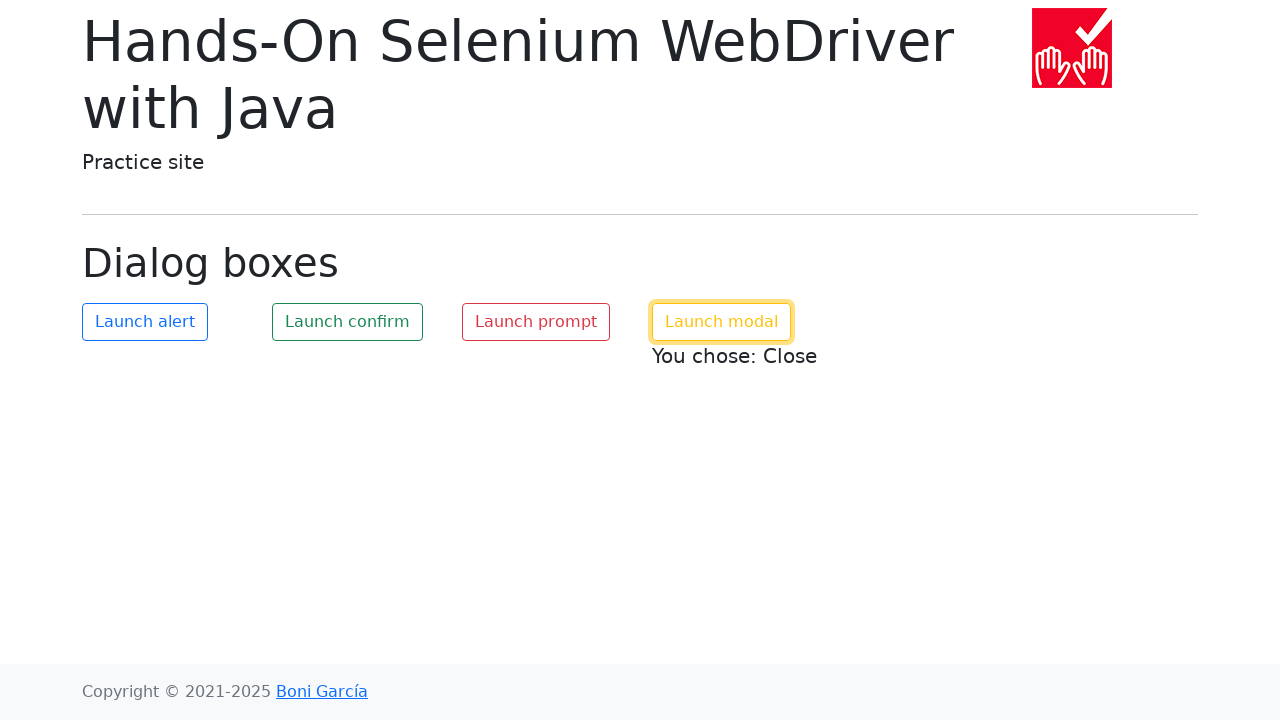